Tests a registration form by filling in first name, last name, and city fields, then submitting and verifying the success message.

Starting URL: http://suninjuly.github.io/registration1.html

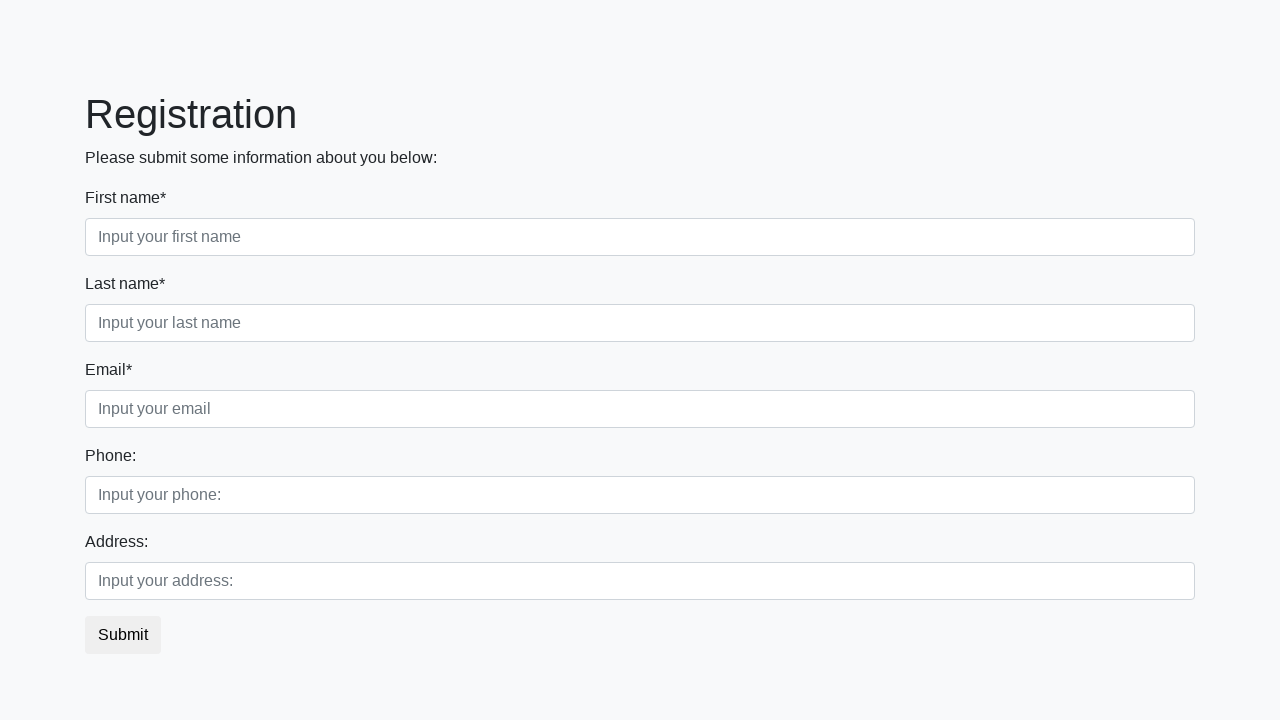

Navigated to registration form page
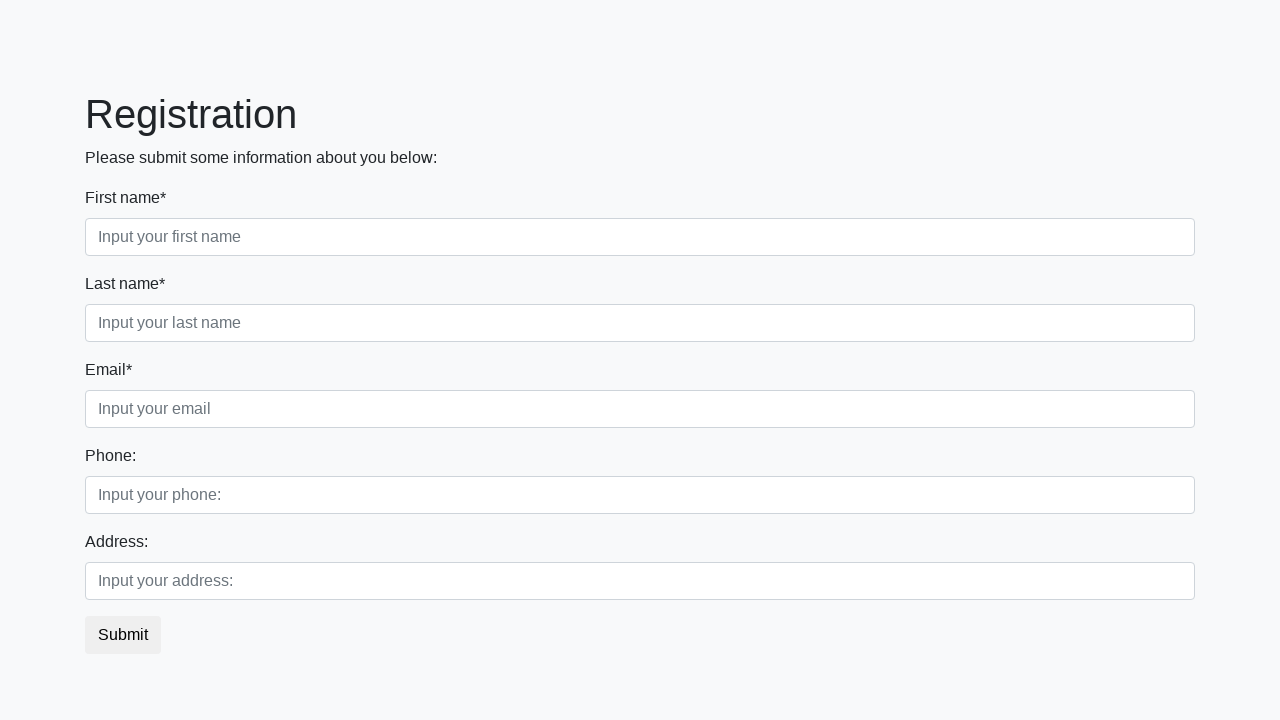

Filled first name field with 'Ivan' on input.form-control.first[required]
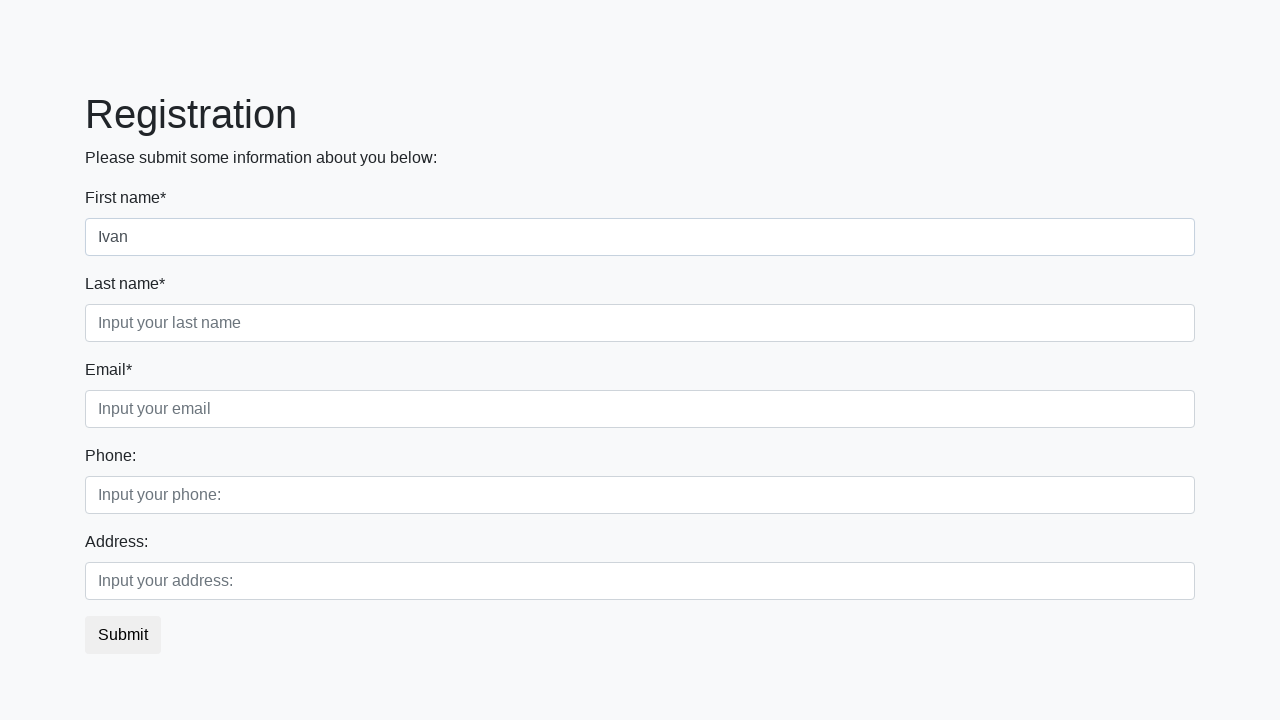

Filled last name field with 'Petrov' on input.form-control.second[required]
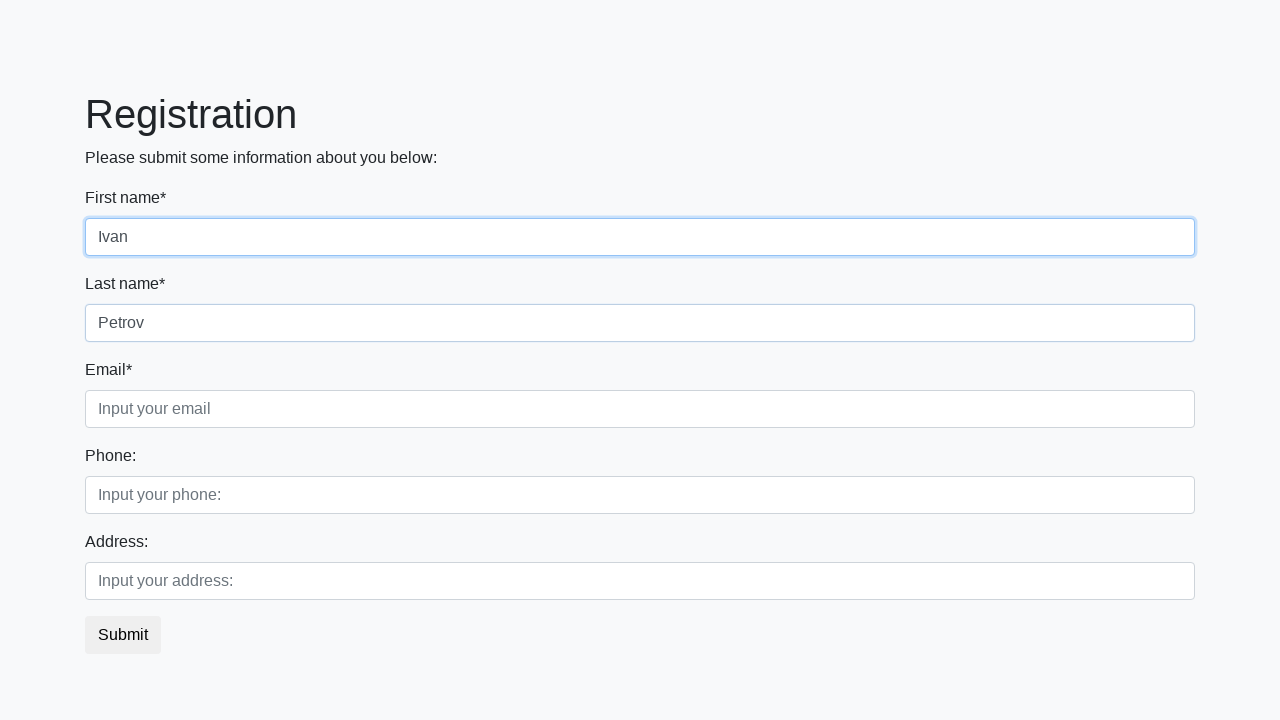

Filled city field with 'Smolensk' on input.form-control.third[required]
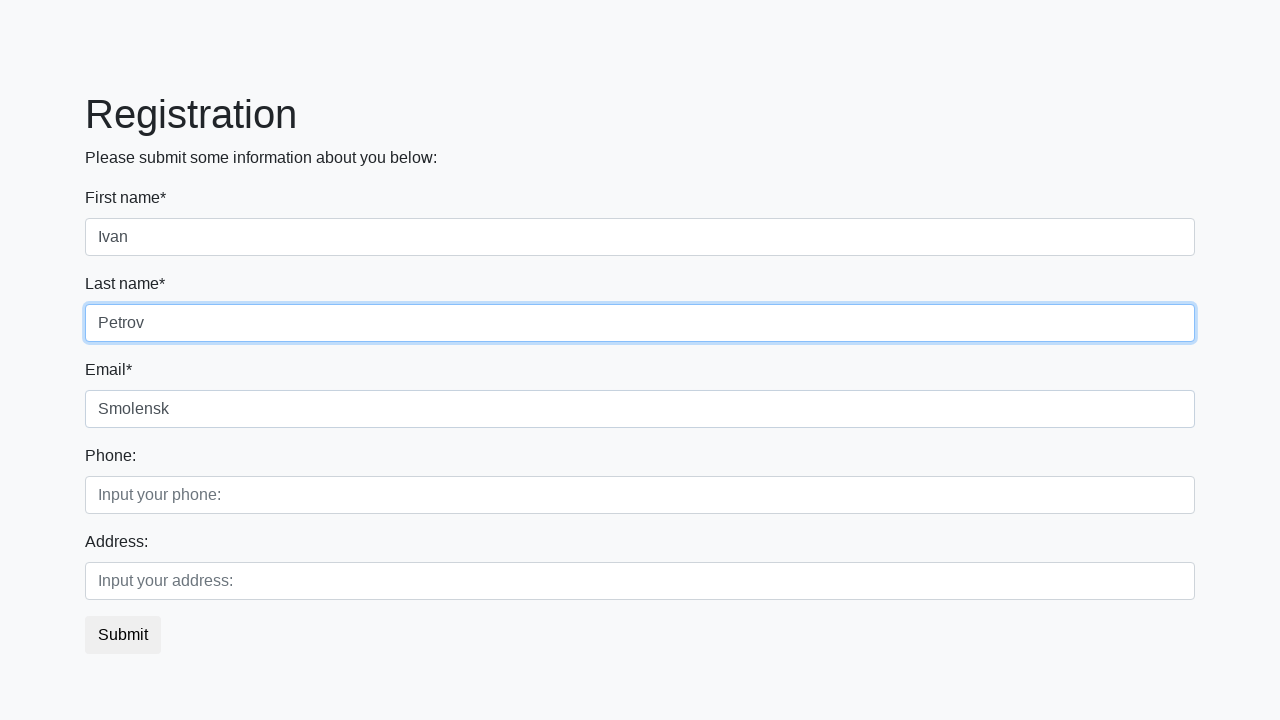

Clicked submit button to register at (123, 635) on button.btn
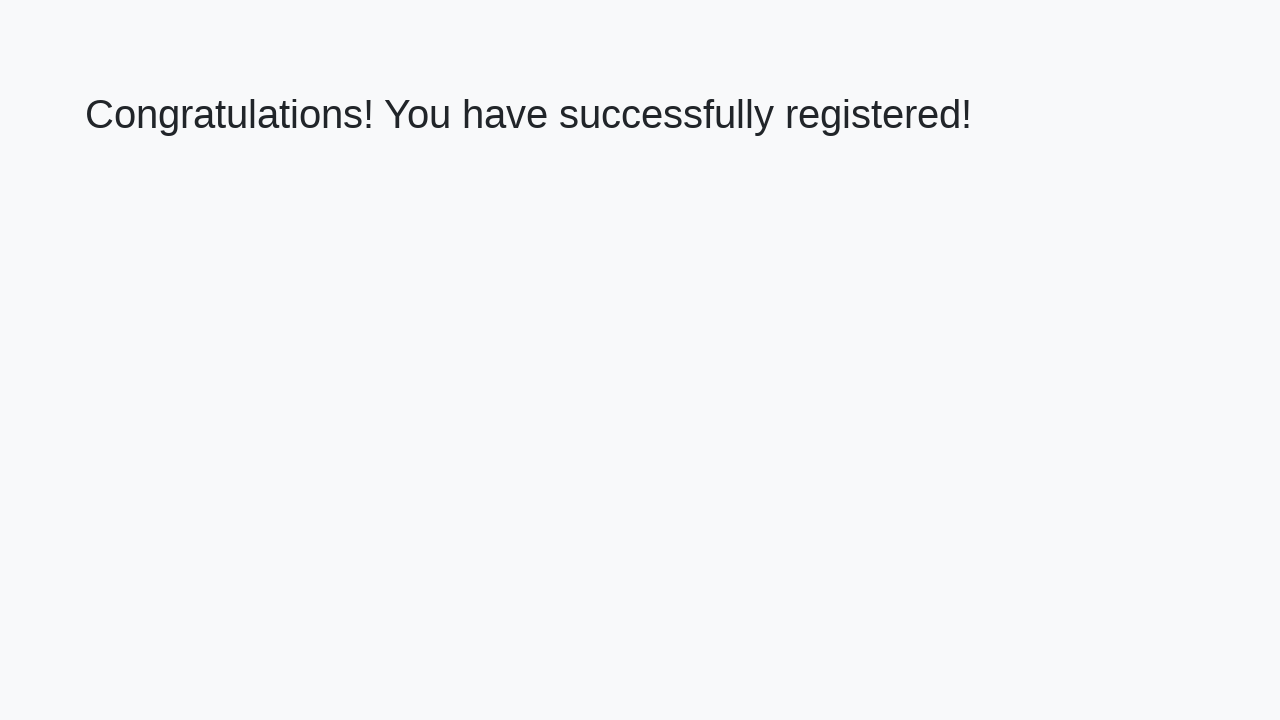

Success message appeared on page
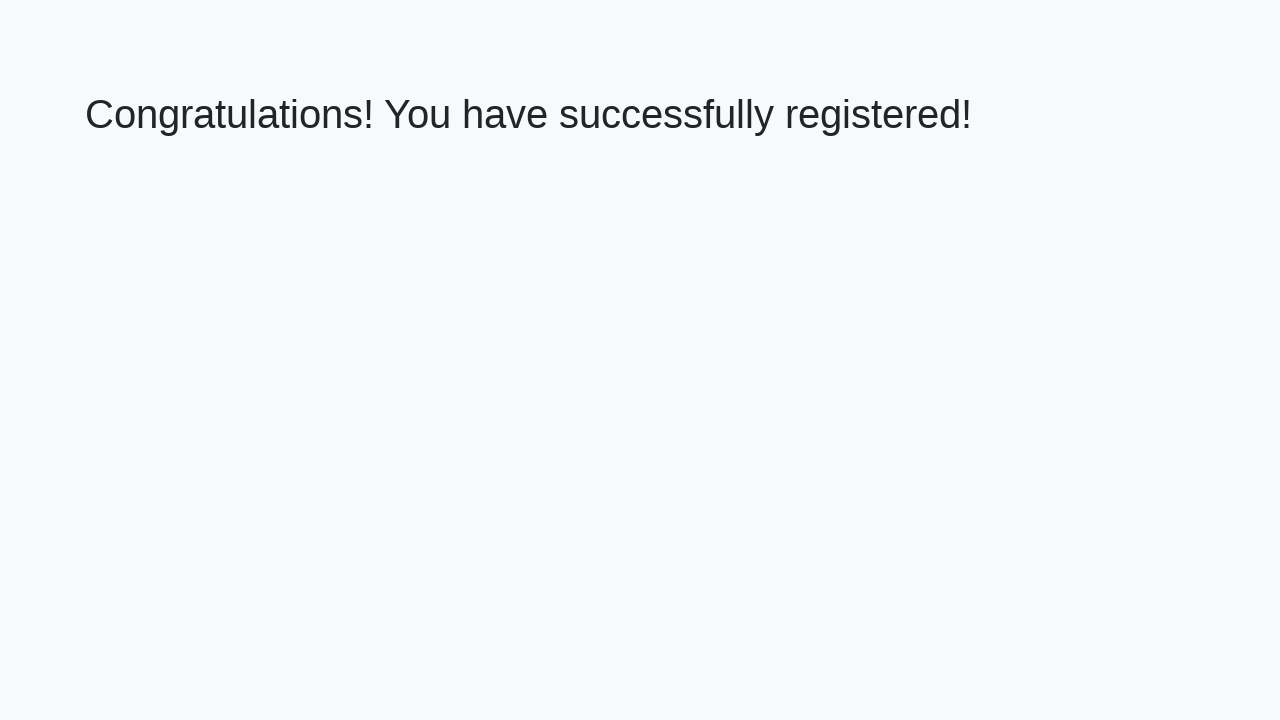

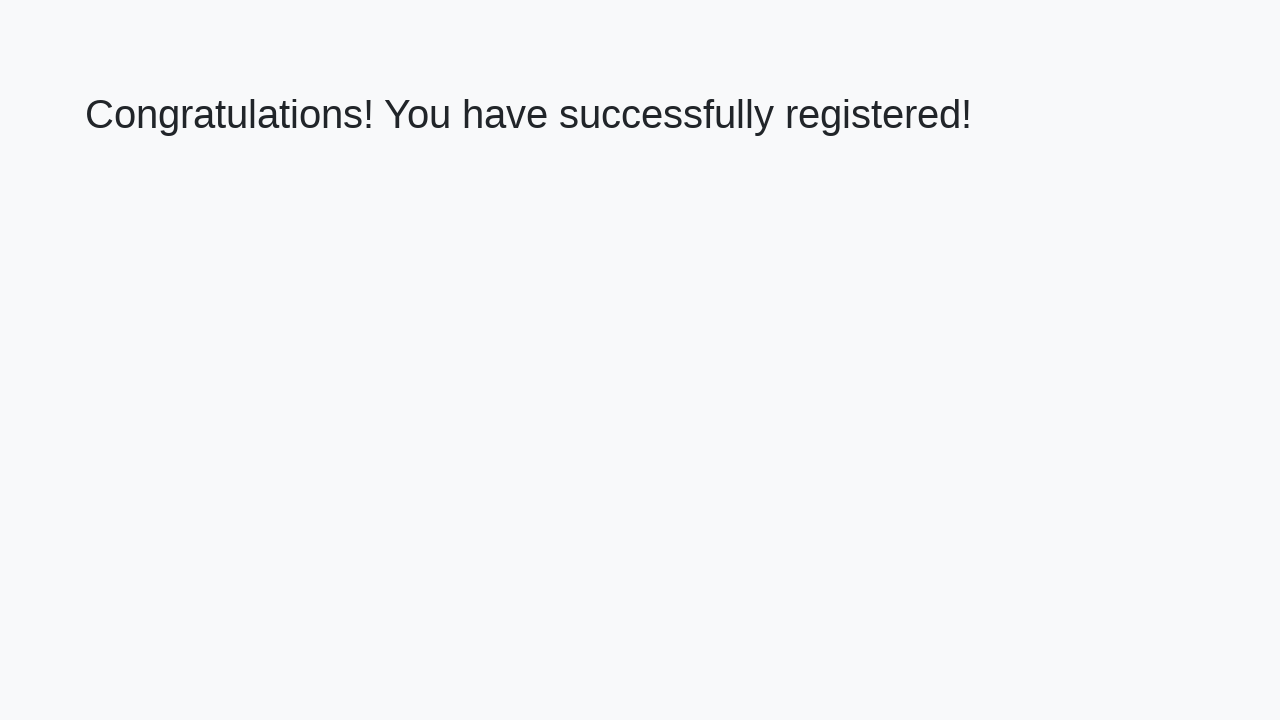